Tests radio button functionality by verifying the header text and selecting the first radio button if not already selected

Starting URL: https://www.rahulshettyacademy.com/AutomationPractice/

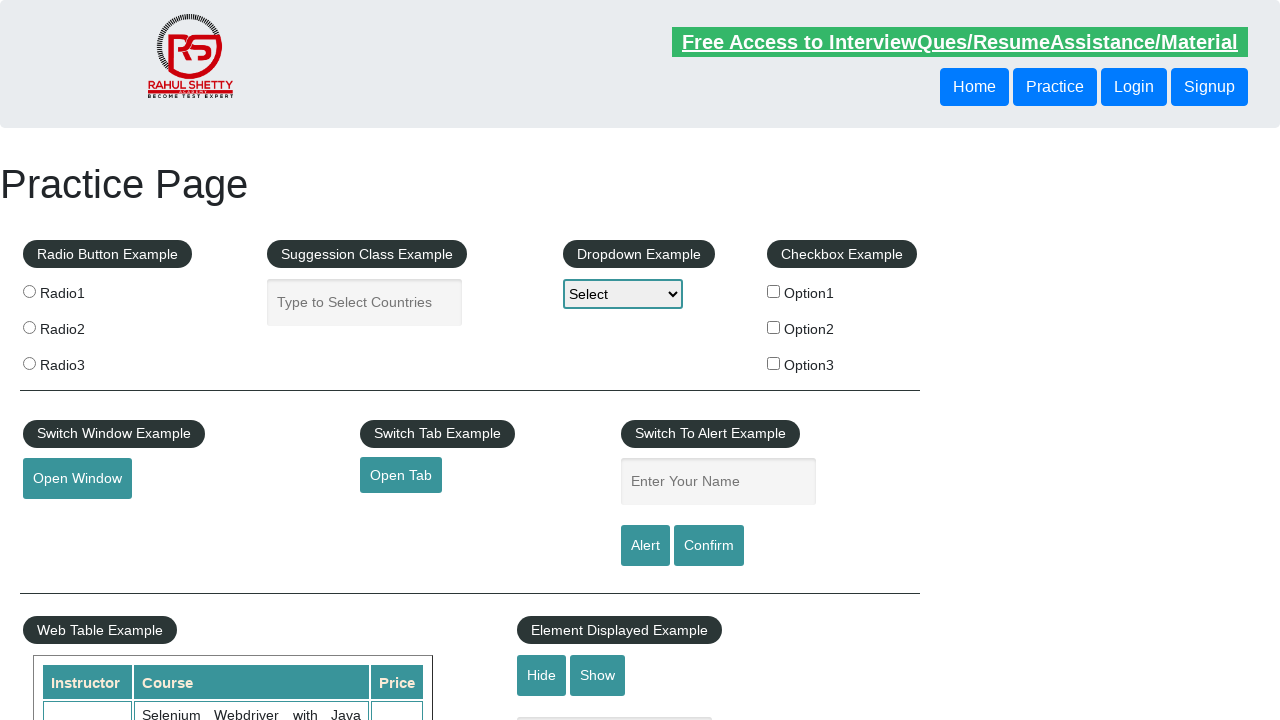

Located Radio Button Example header
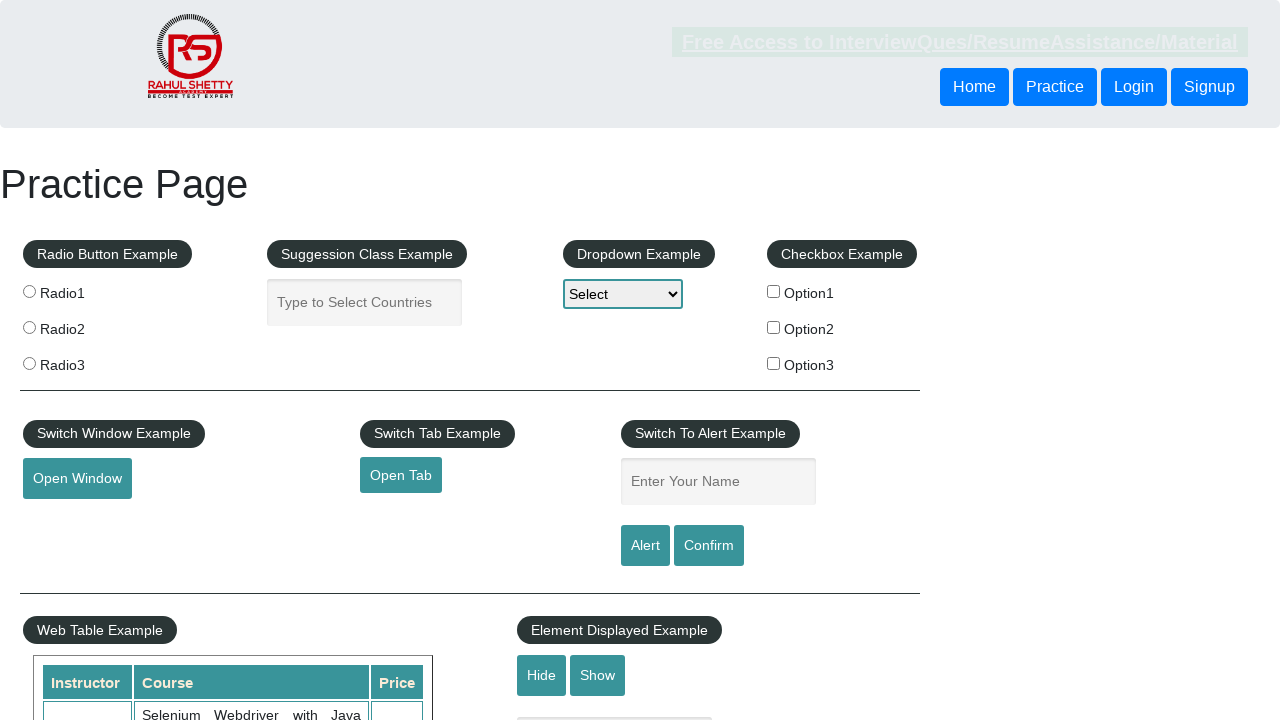

Retrieved and printed header text content
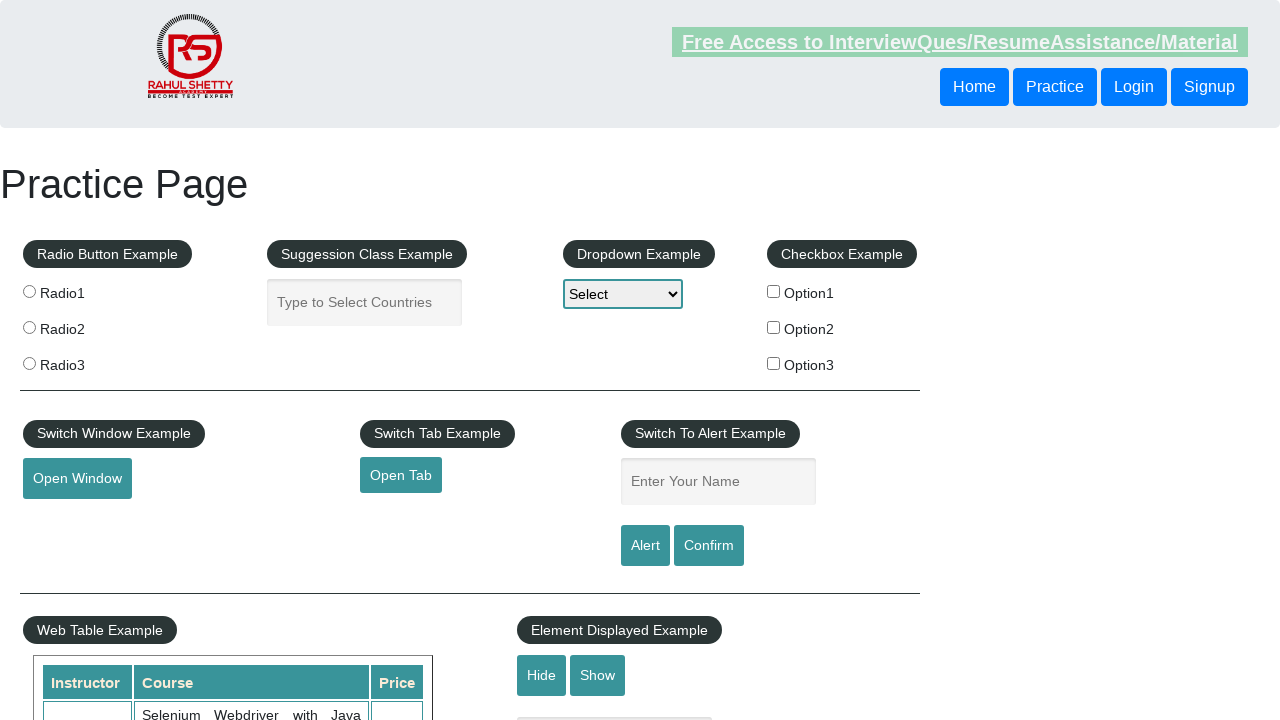

Located first radio button with value 'radio1'
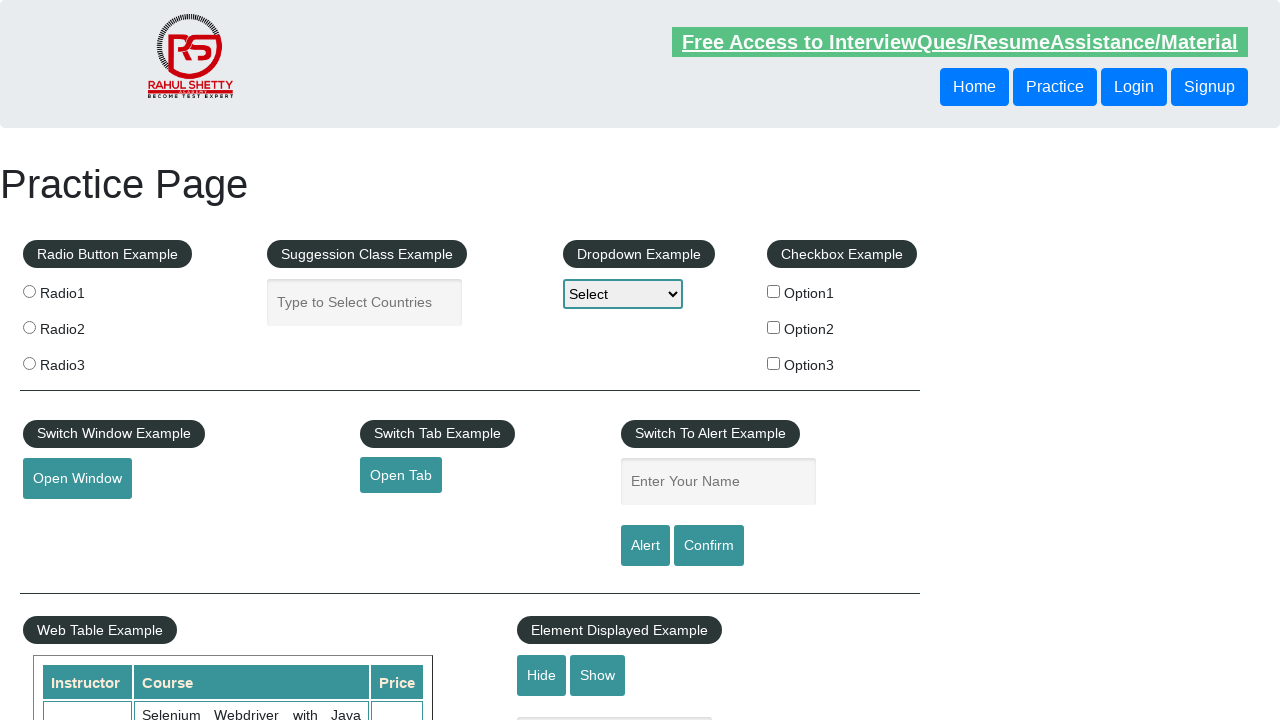

Verified radio button is visible
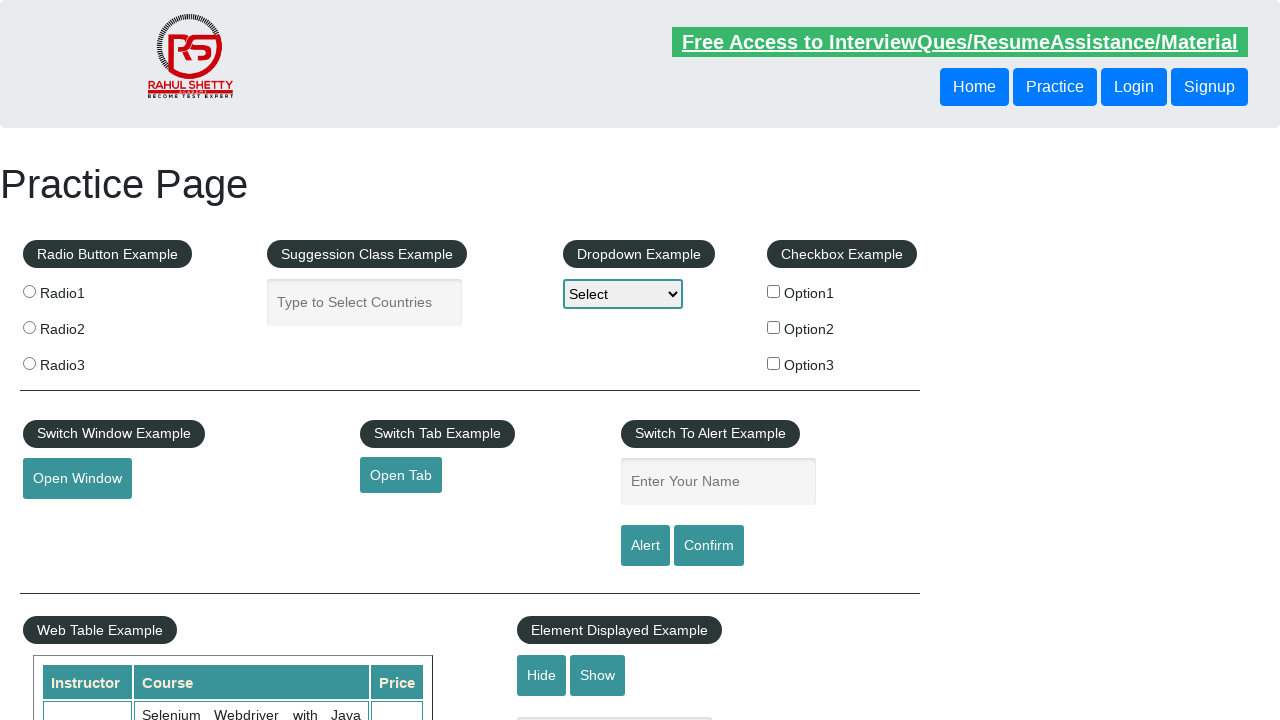

Verified radio button is enabled
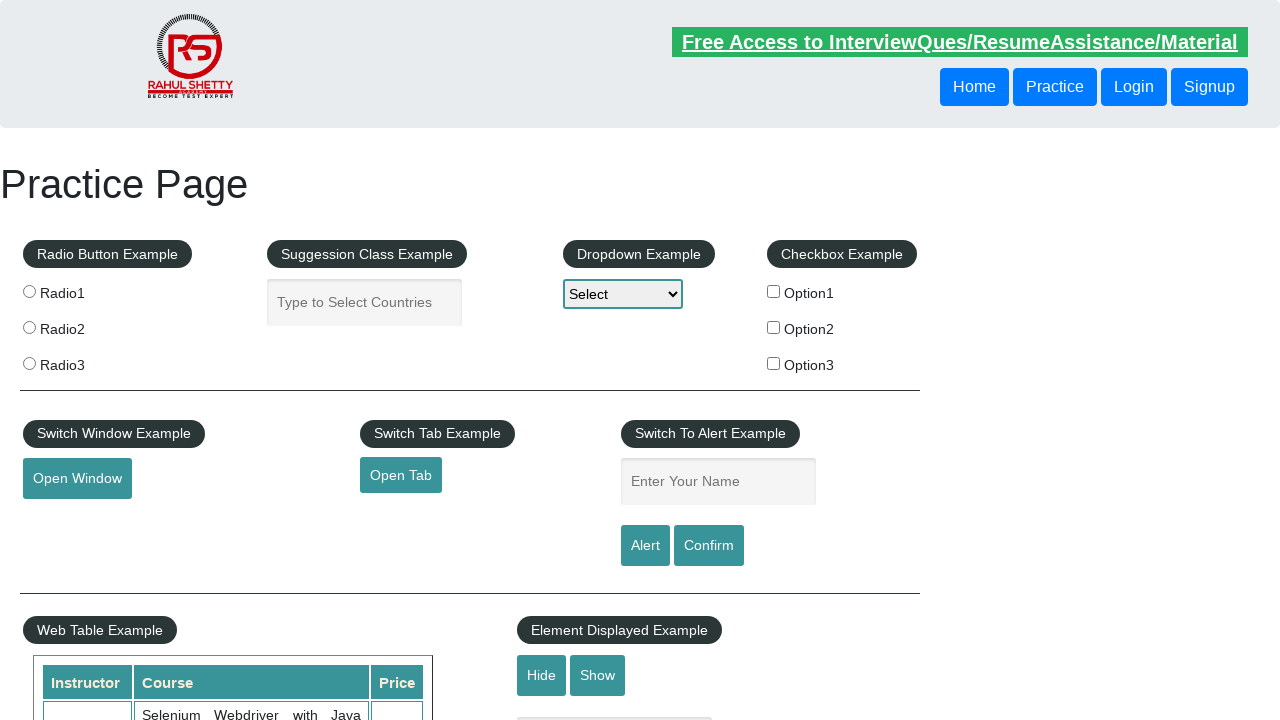

Checked radio button state - not currently selected
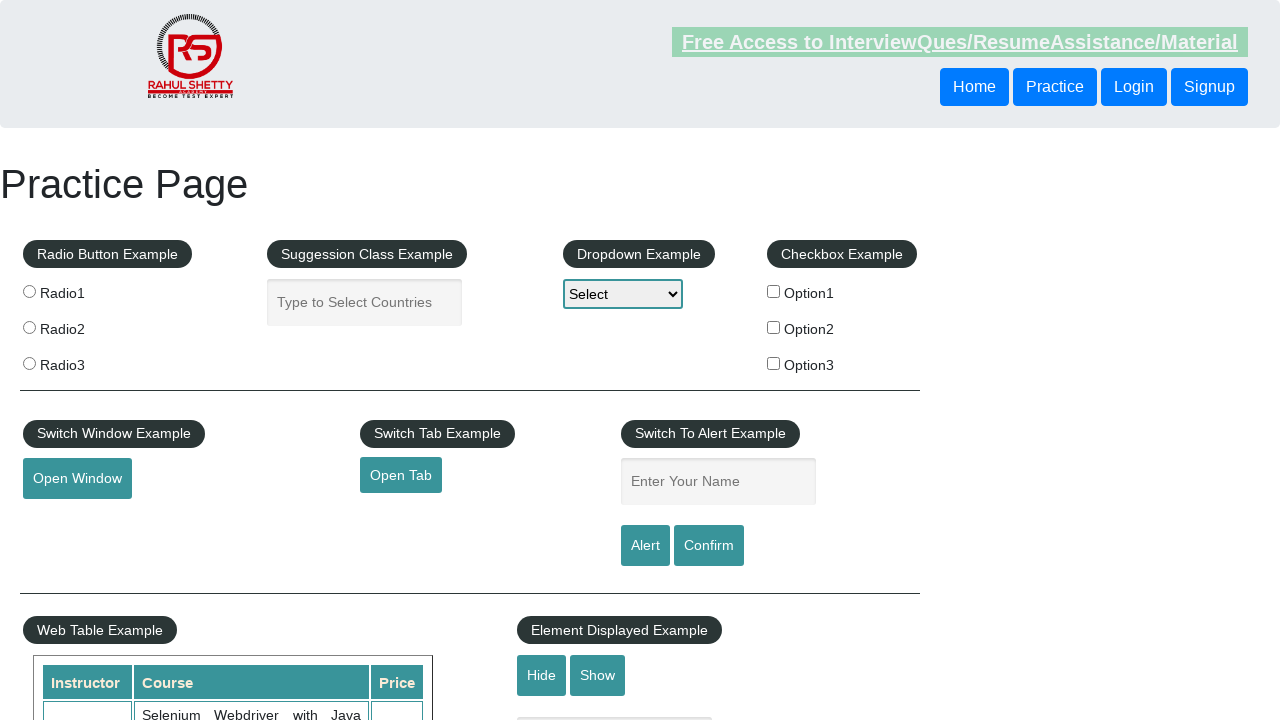

Clicked first radio button to select it at (29, 291) on input[value='radio1']
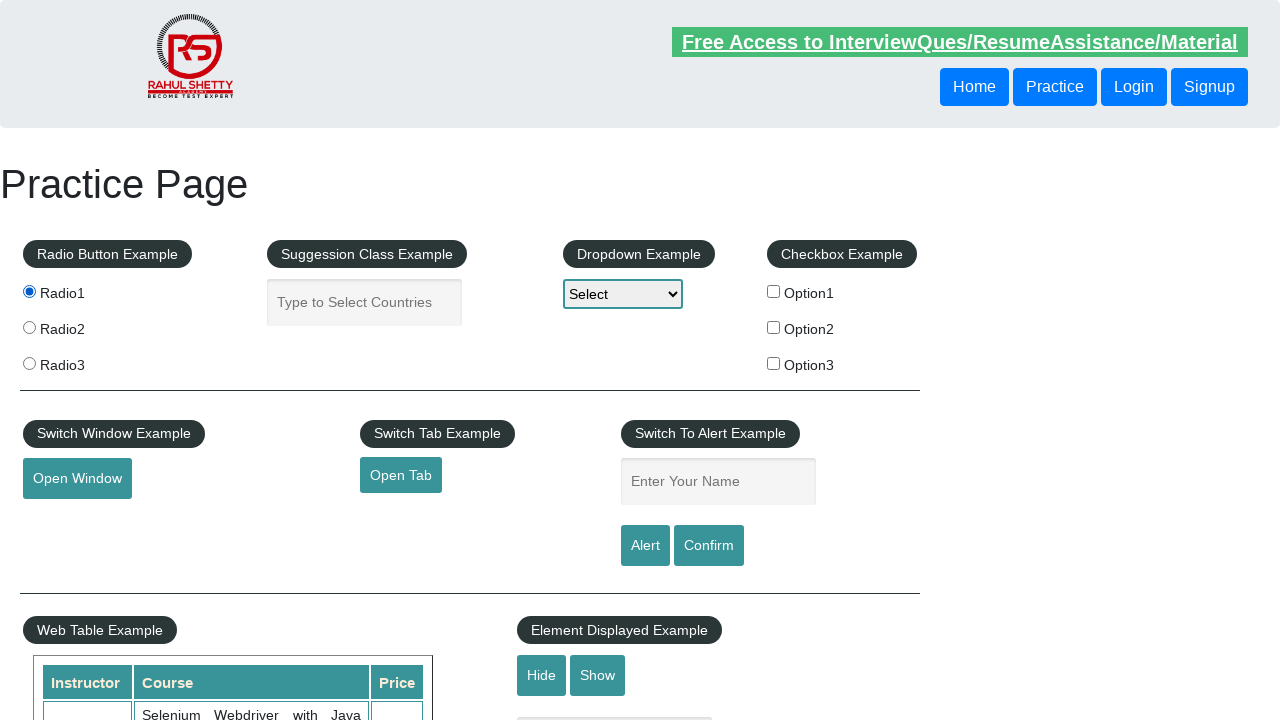

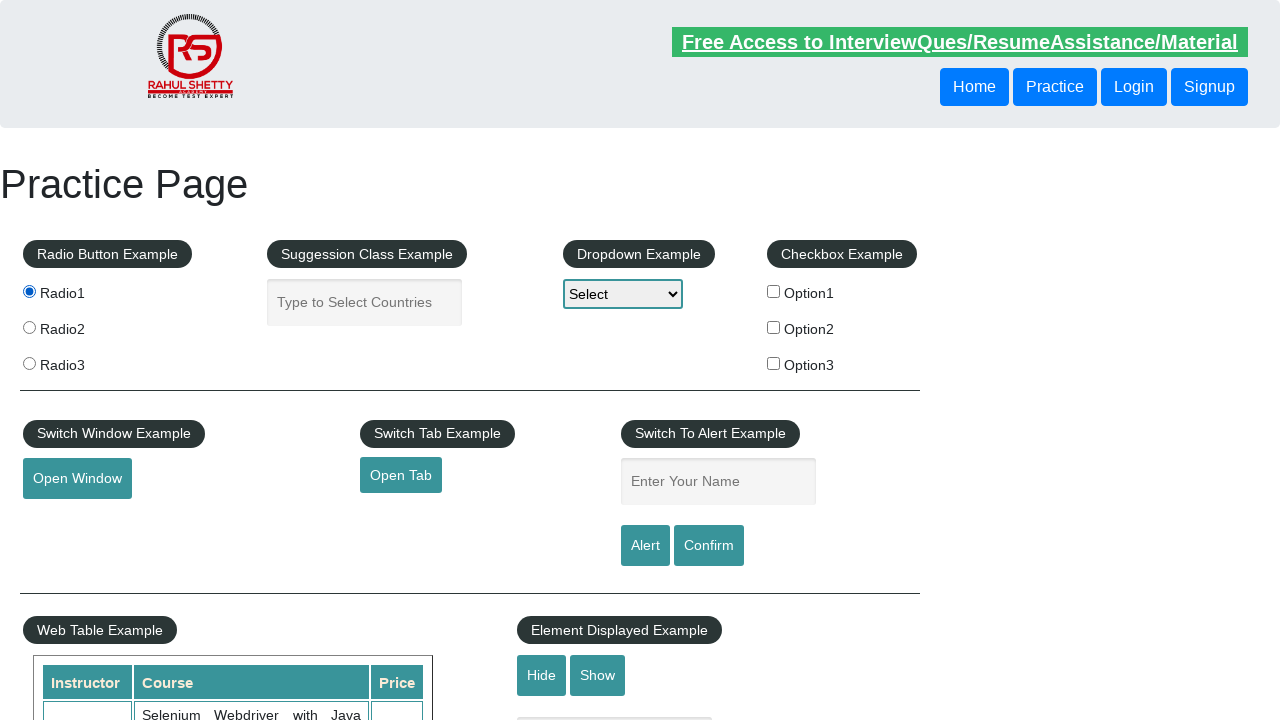